Tests hover functionality by moving mouse to a specific heading element

Starting URL: https://anhtester.com/

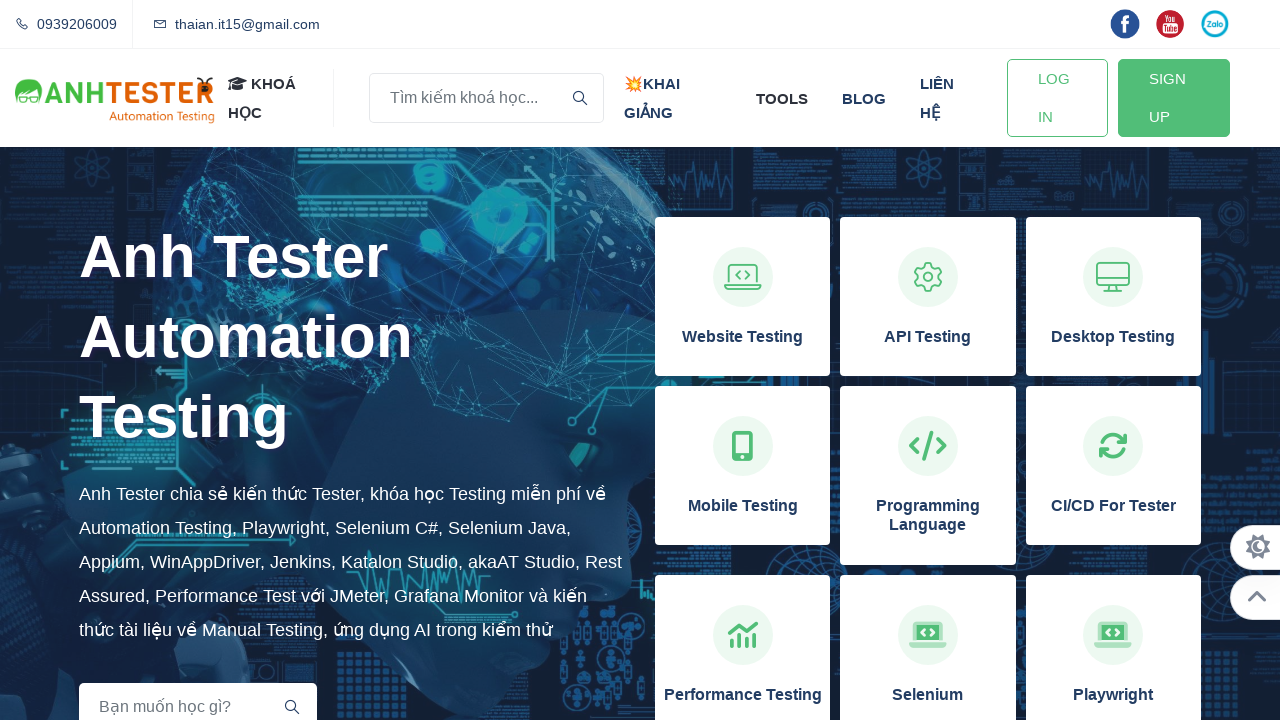

Waited for 'Kiến thức Automation Testing' heading to be visible
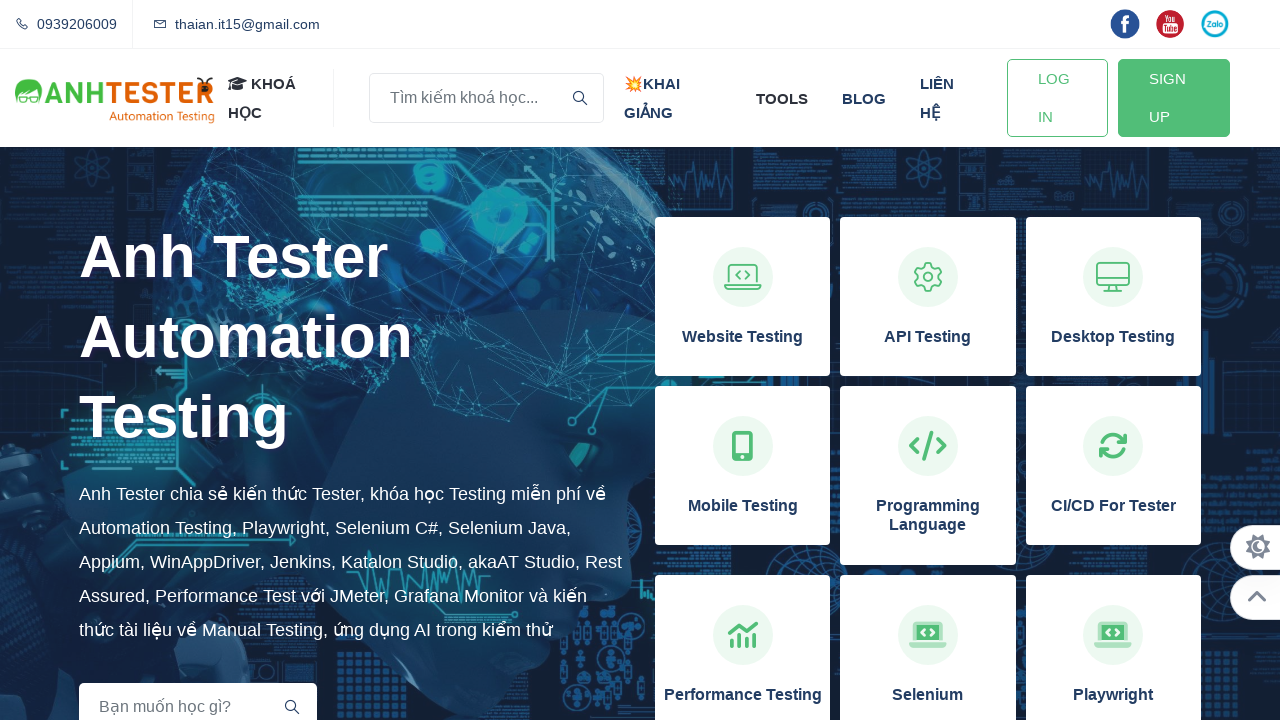

Moved mouse to 'Kiến thức Automation Testing' heading element at (640, 690) on h2:has-text('Kiến thức Automation Testing')
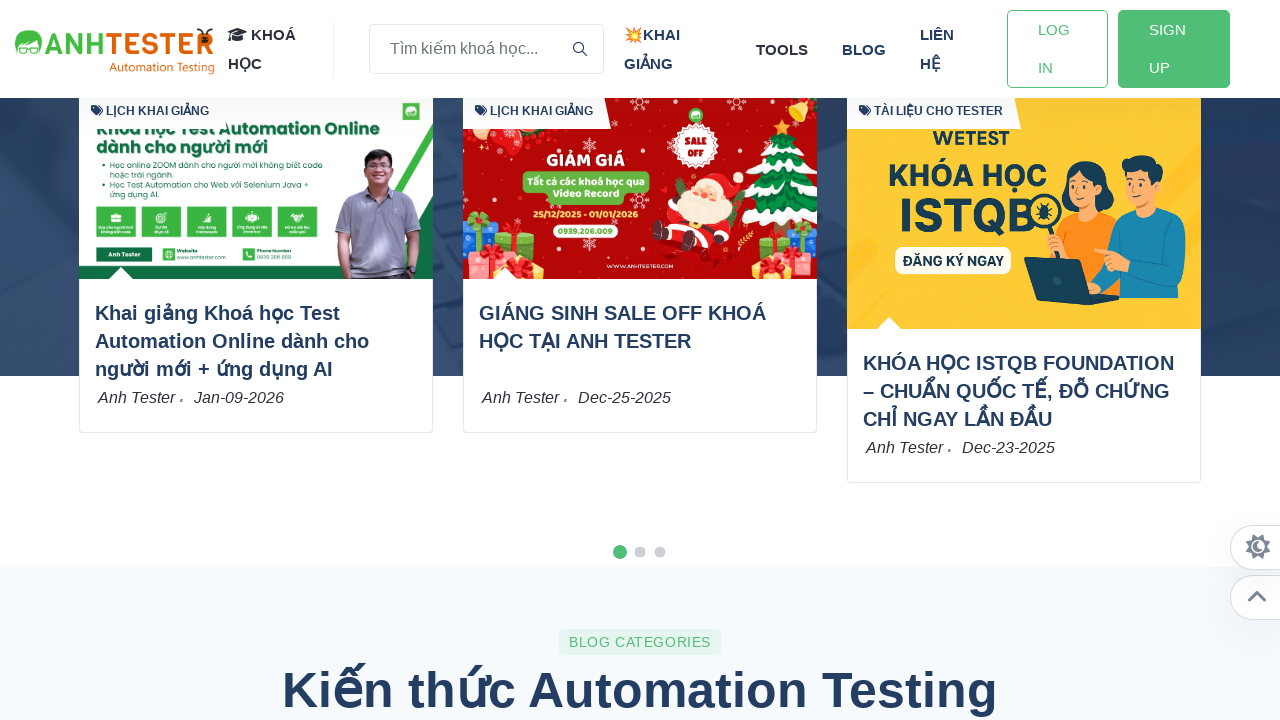

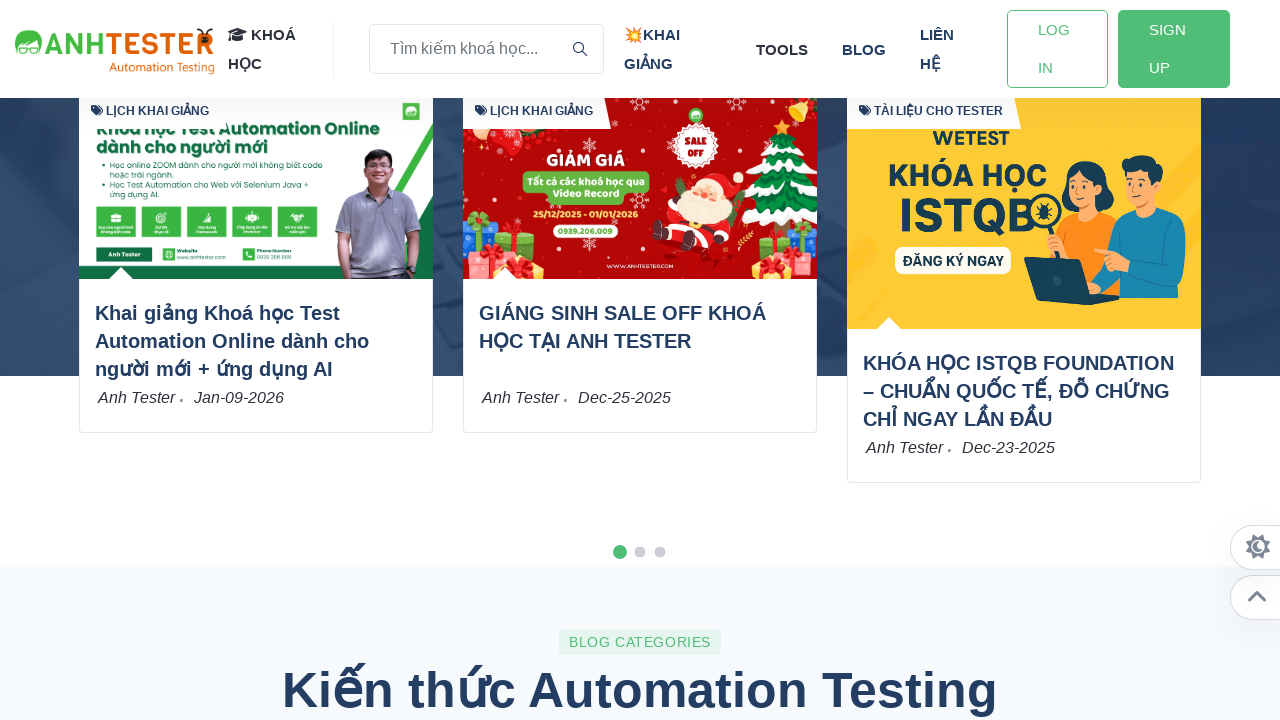